Tests editing an appointment by navigating to calendar, switching to day view, selecting an appointment, and adding a location

Starting URL: https://ej2.syncfusion.com/showcase/angular/appointmentplanner/#/dashboard

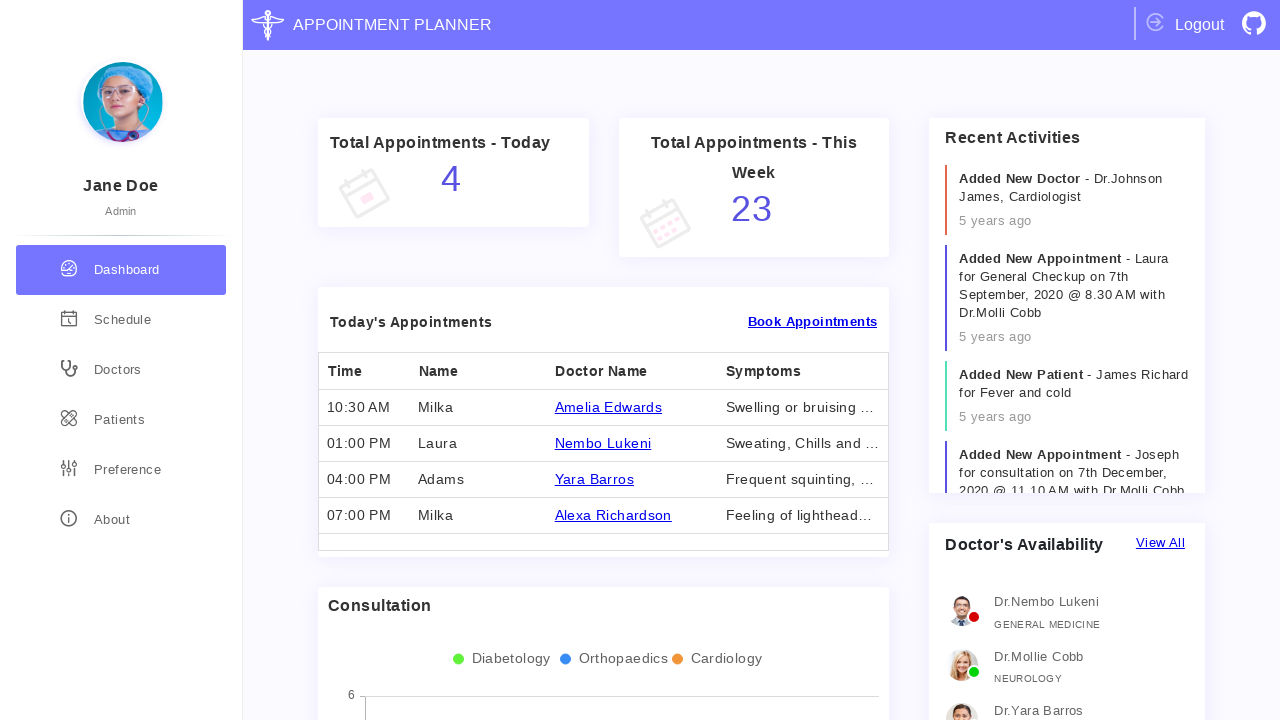

Clicked on calendar navigation link at (121, 320) on div[routerLink='/calendar']
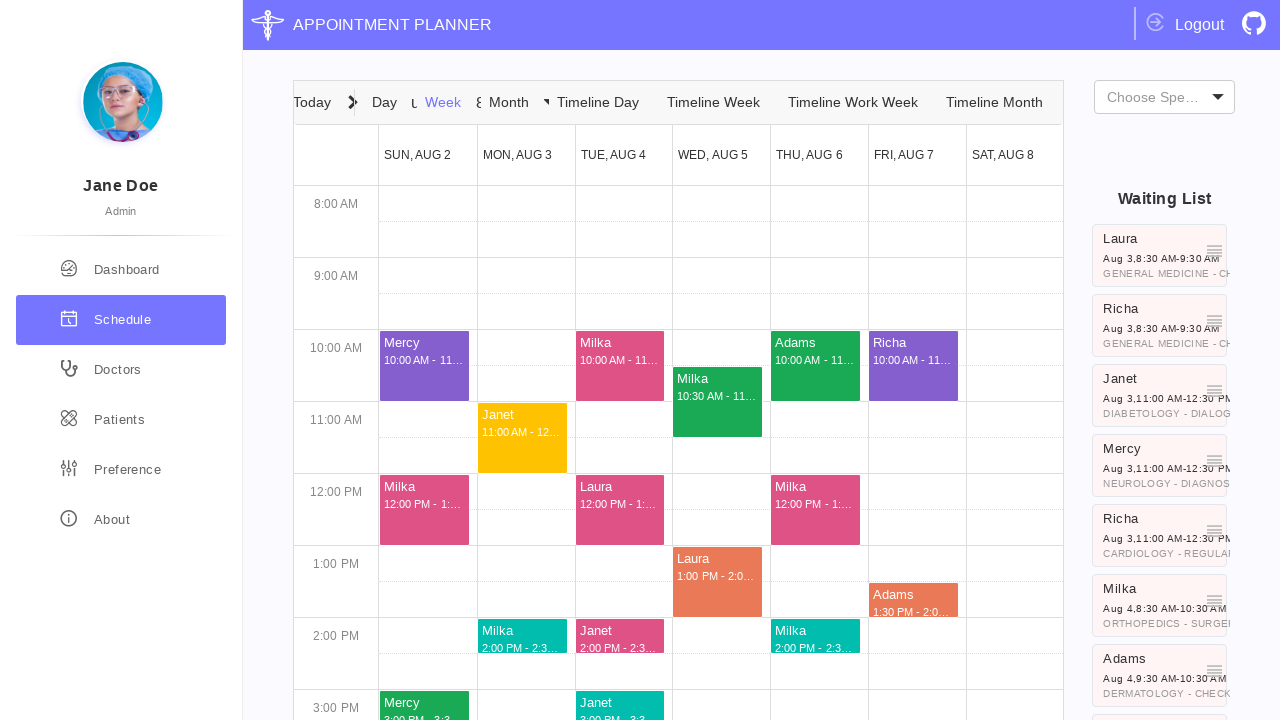

Switched to day view at (388, 102) on xpath=//span[contains(@class, 'e-tbar-btn-text') and text()='Day']
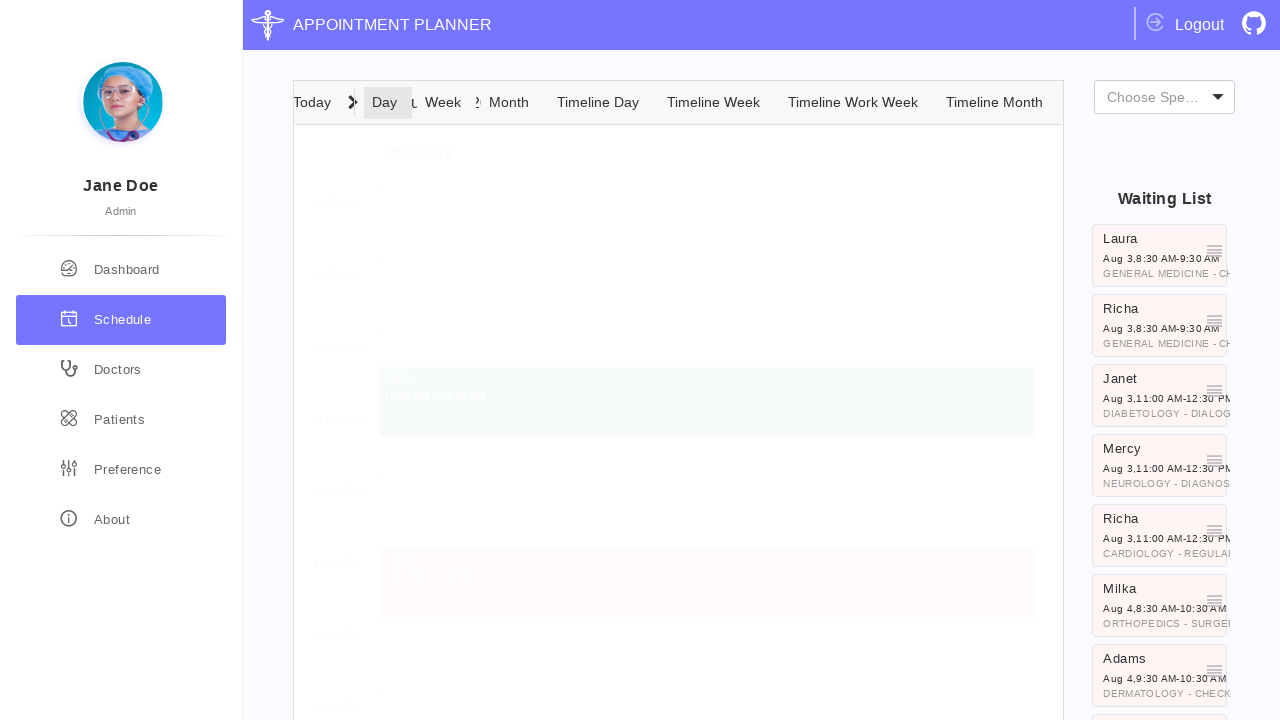

Selected existing appointment for Laura Begin at (708, 582) on xpath=//div[contains(@aria-label, 'Laura Begin From Wednesday, August 5, 2020 at
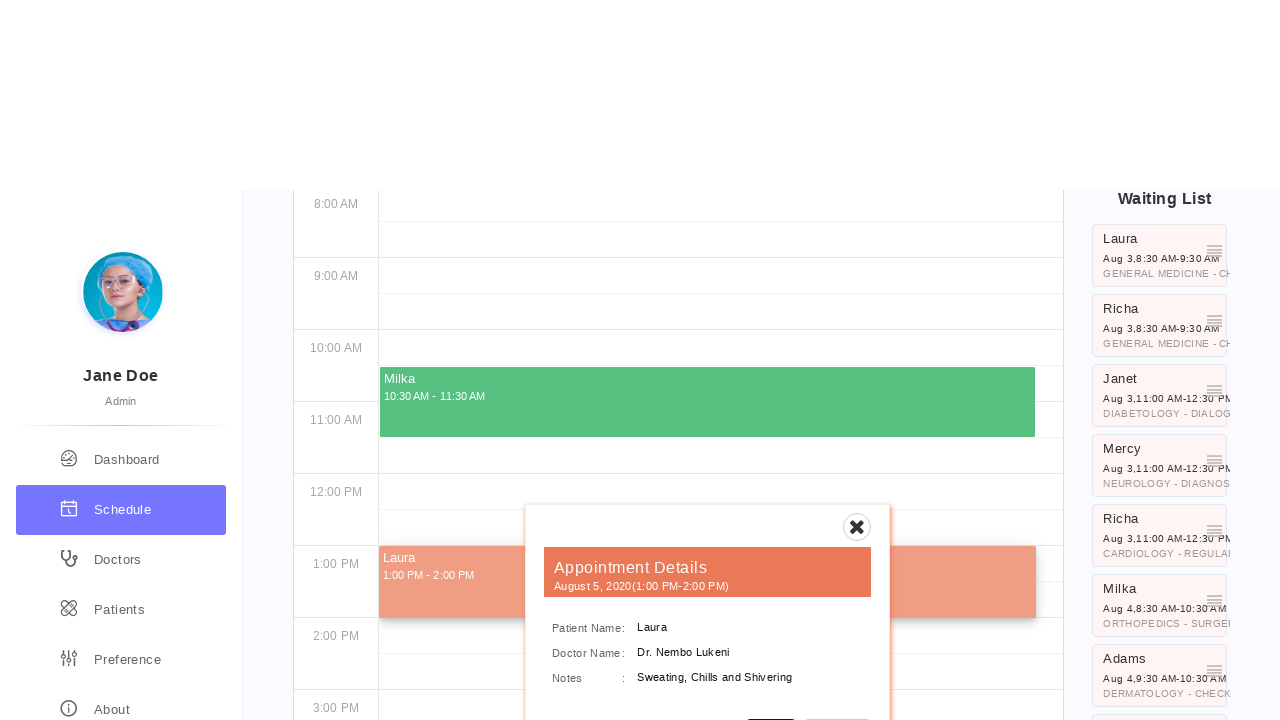

Clicked edit button for appointment at (771, 546) on xpath=//button[contains(@class, 'e-event-edit e-text-ellipsis e-control e-btn e-
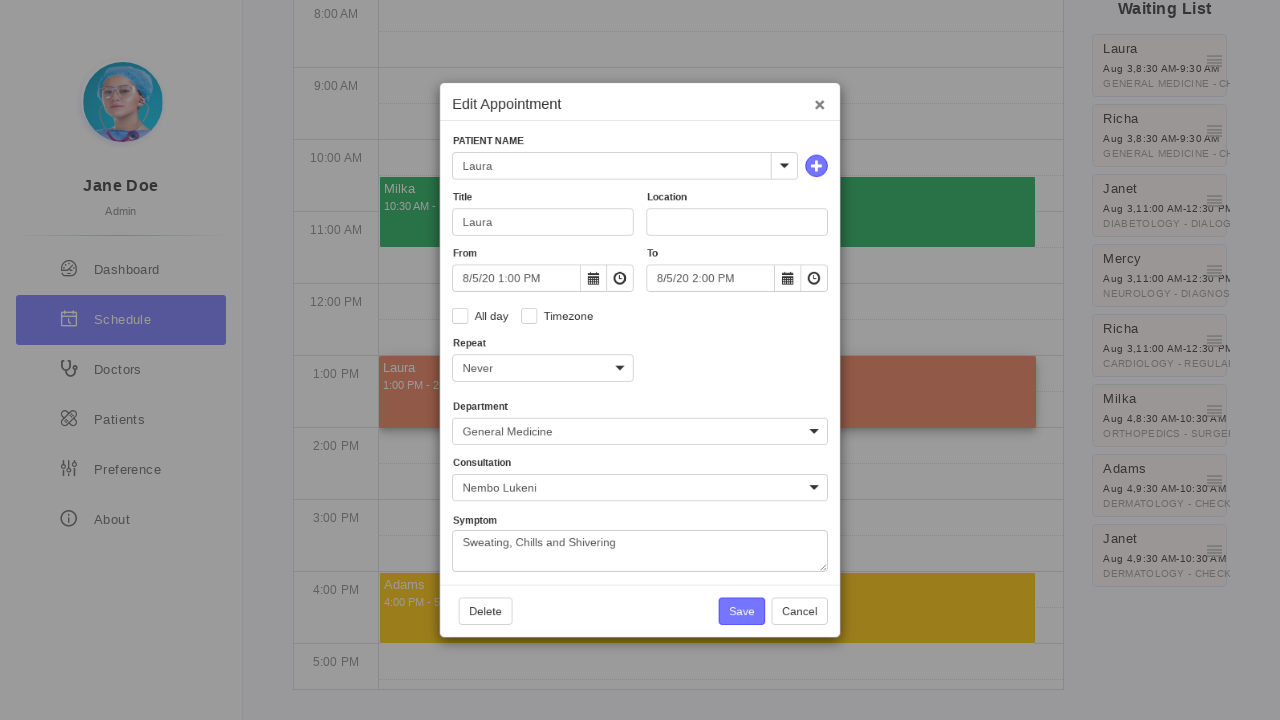

Entered 'London' as location for appointment on //input[contains(@class, 'e-location e-field')]
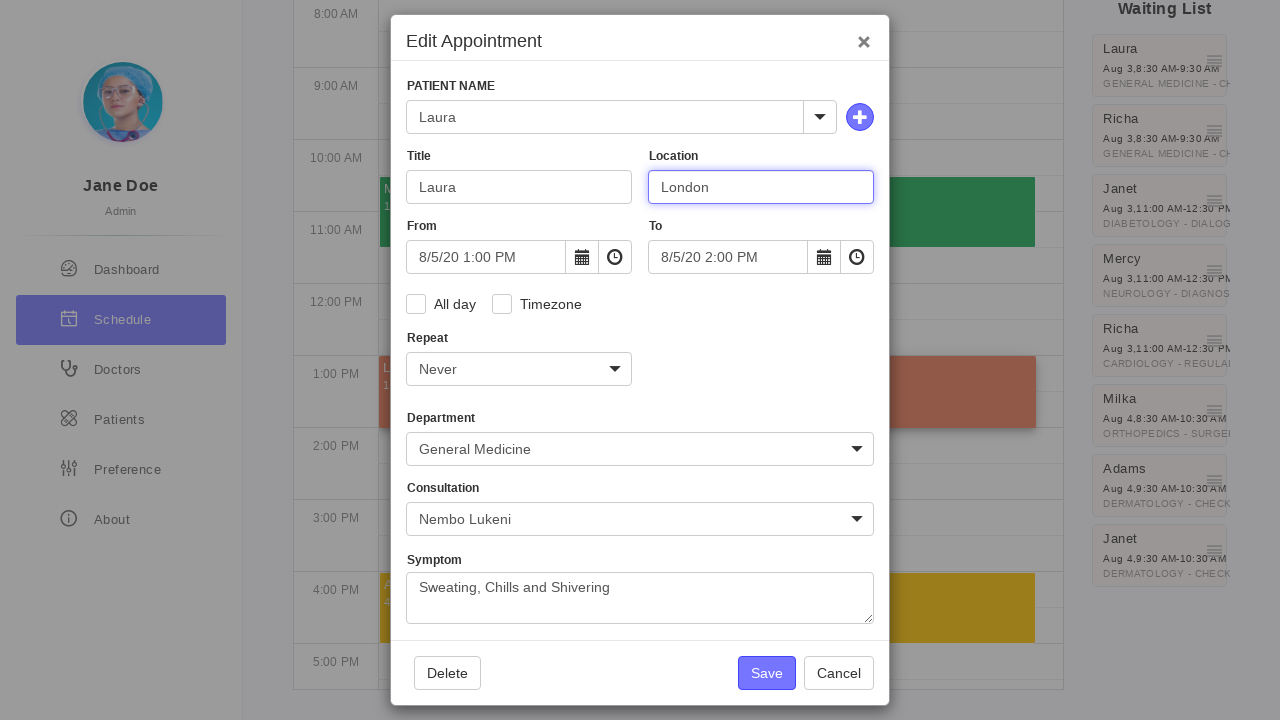

Clicked save button to save appointment changes at (767, 673) on xpath=//button[contains(@class, 'e-control e-btn e-lib e-primary e-event-save e-
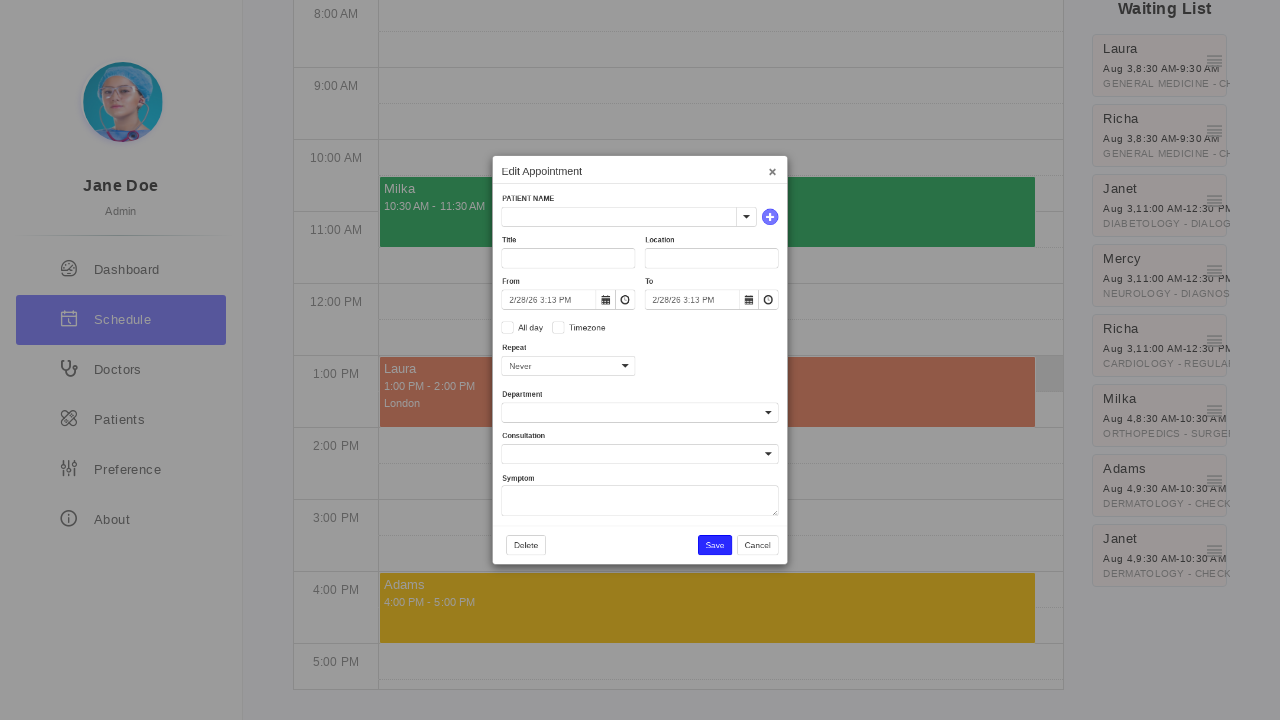

Location field updated and visible on appointment
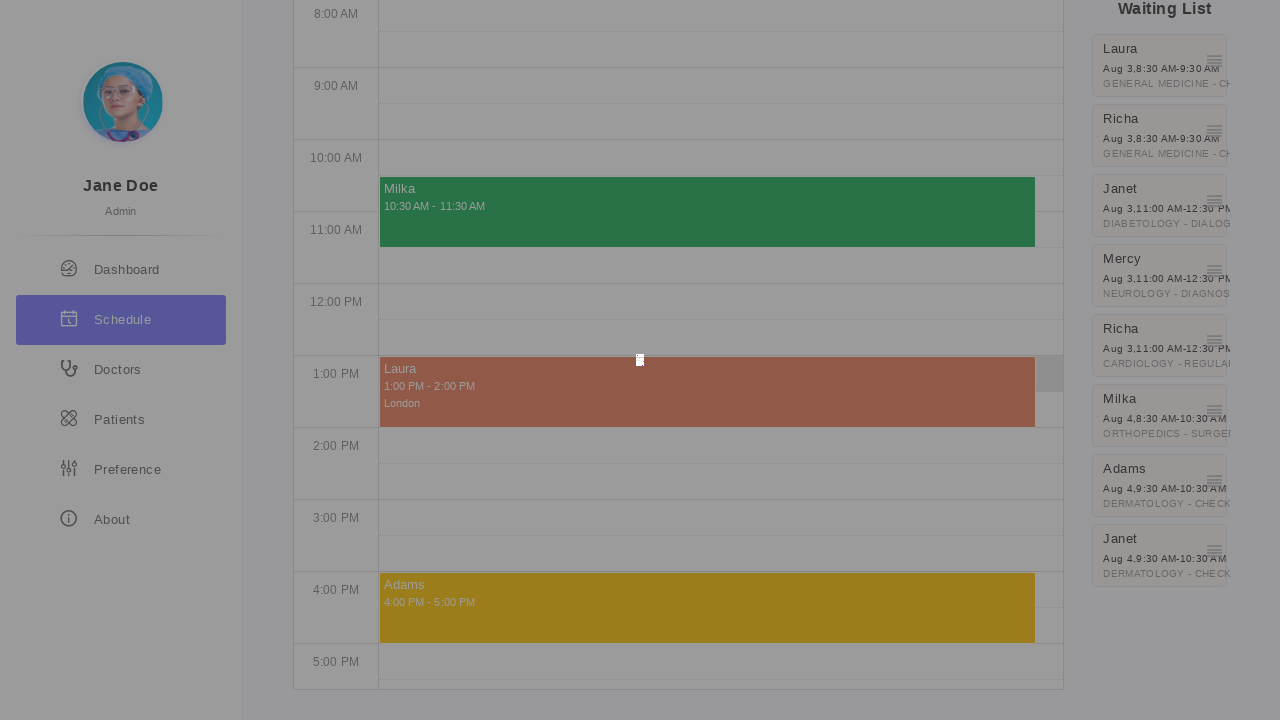

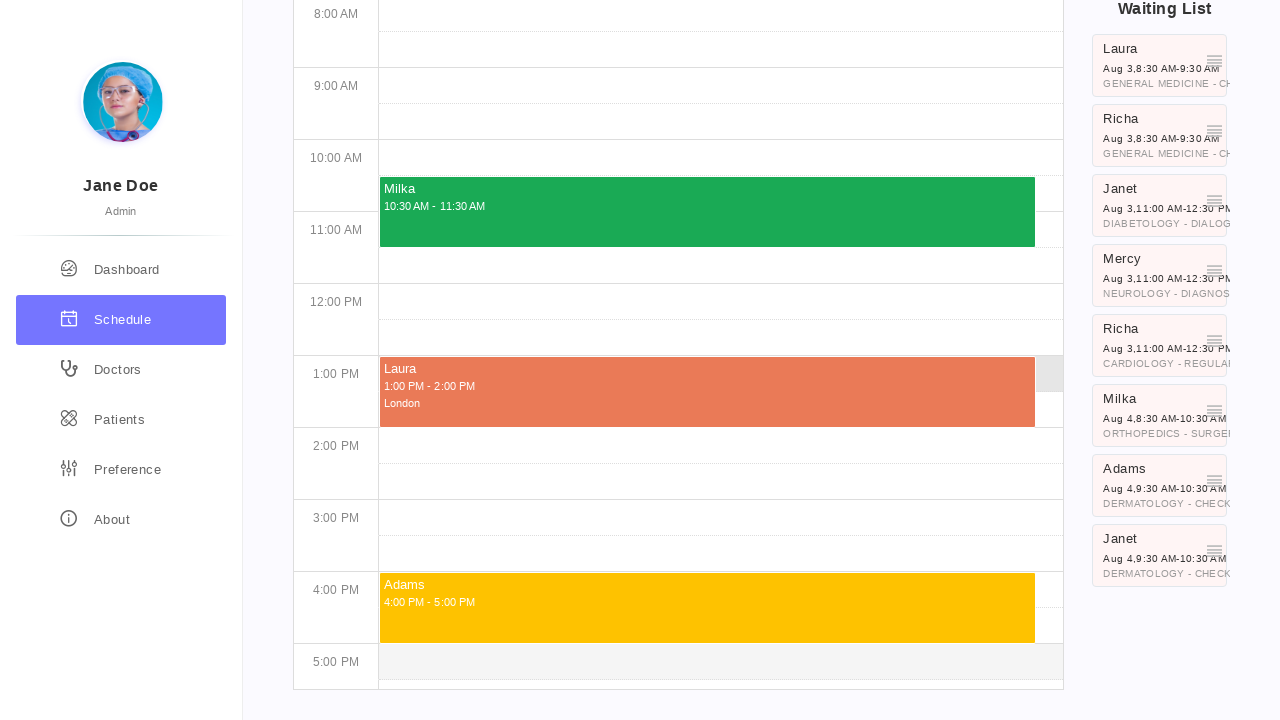